Tests shopping cart functionality by adding specific vegetables (Cucumber, Brocolli, Beetroot) to cart and verifying that 3 items are added

Starting URL: https://rahulshettyacademy.com/seleniumPractise/

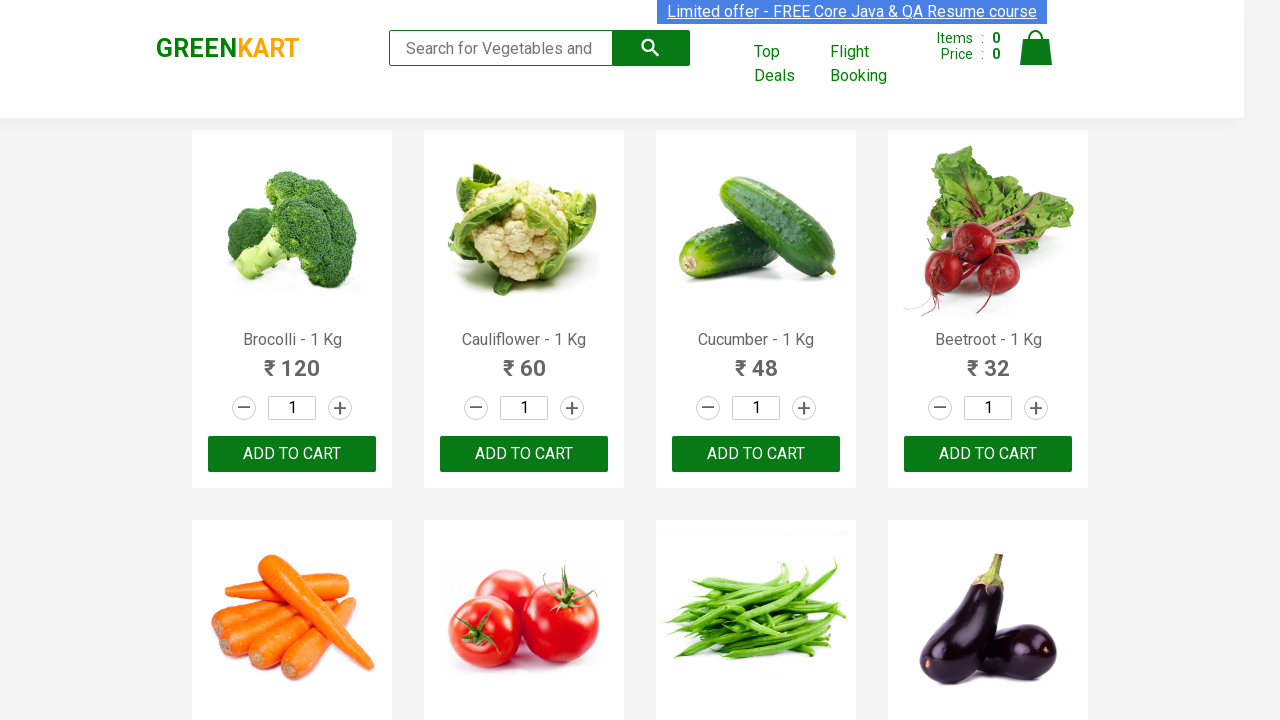

Retrieved all product elements from the page
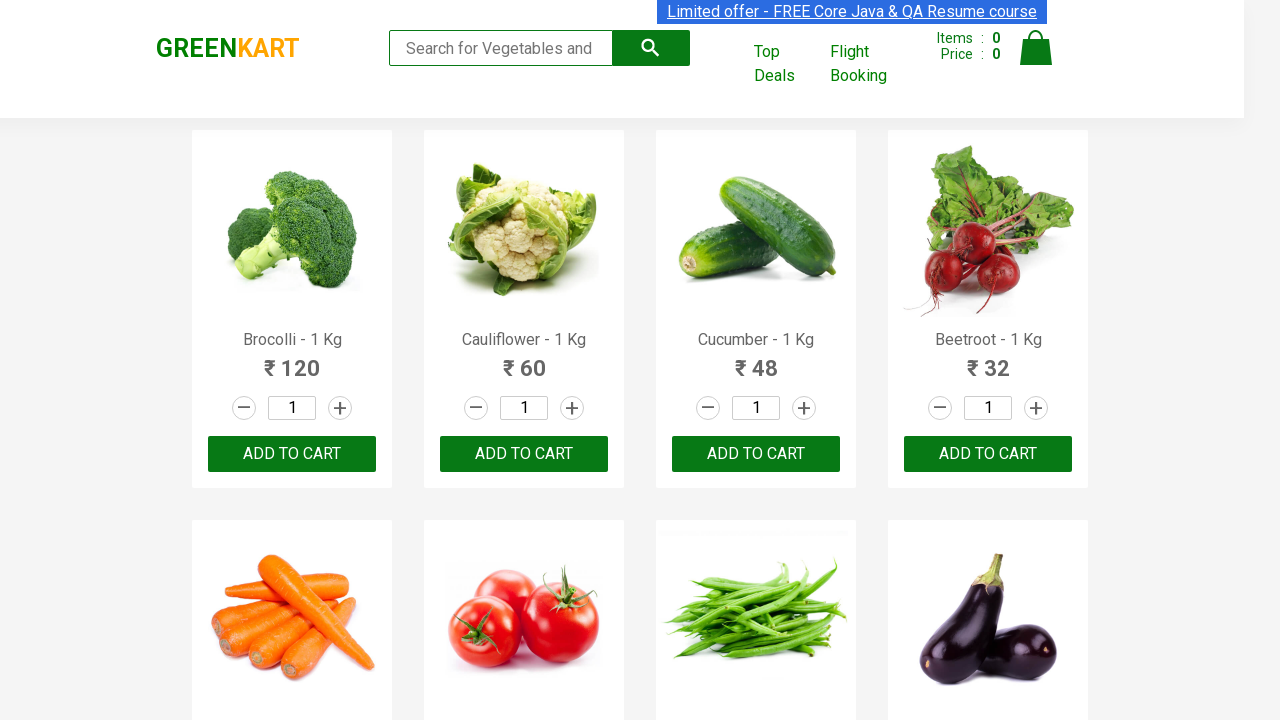

Retrieved product text from product at index 0
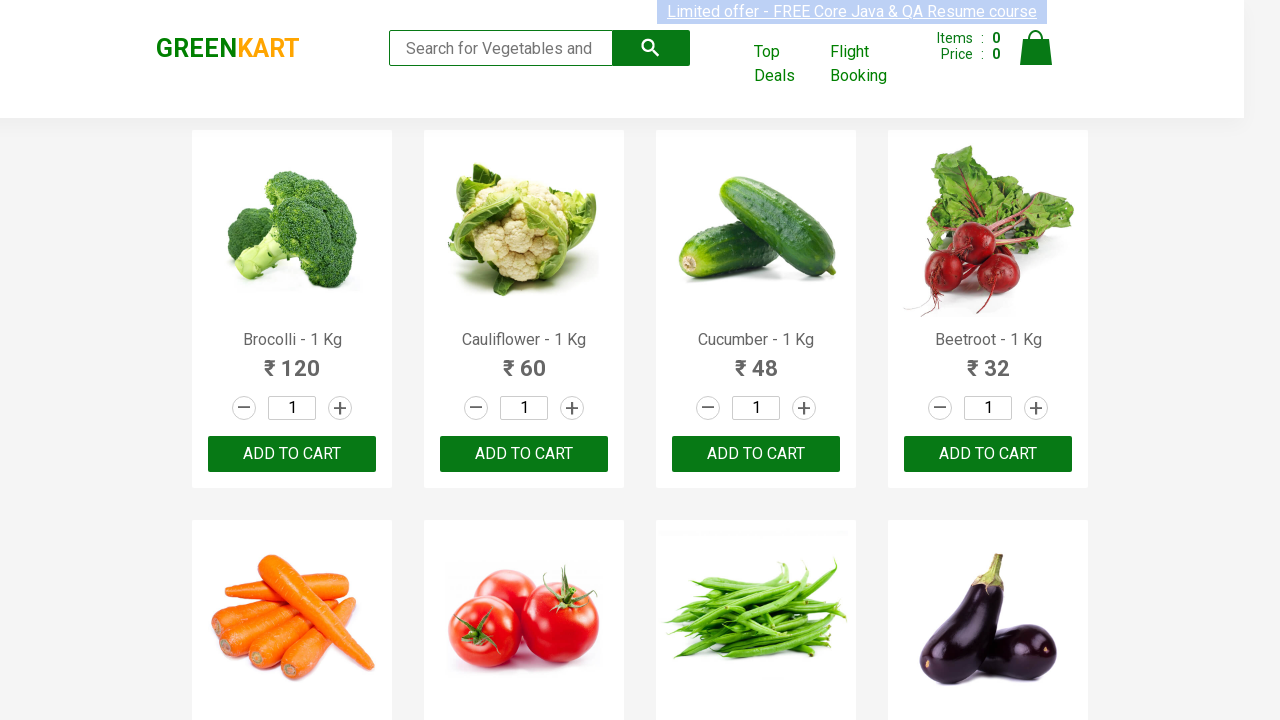

Clicked ADD TO CART button for Brocolli at (292, 454) on xpath=//button[contains(text(),'ADD TO CART')] >> nth=0
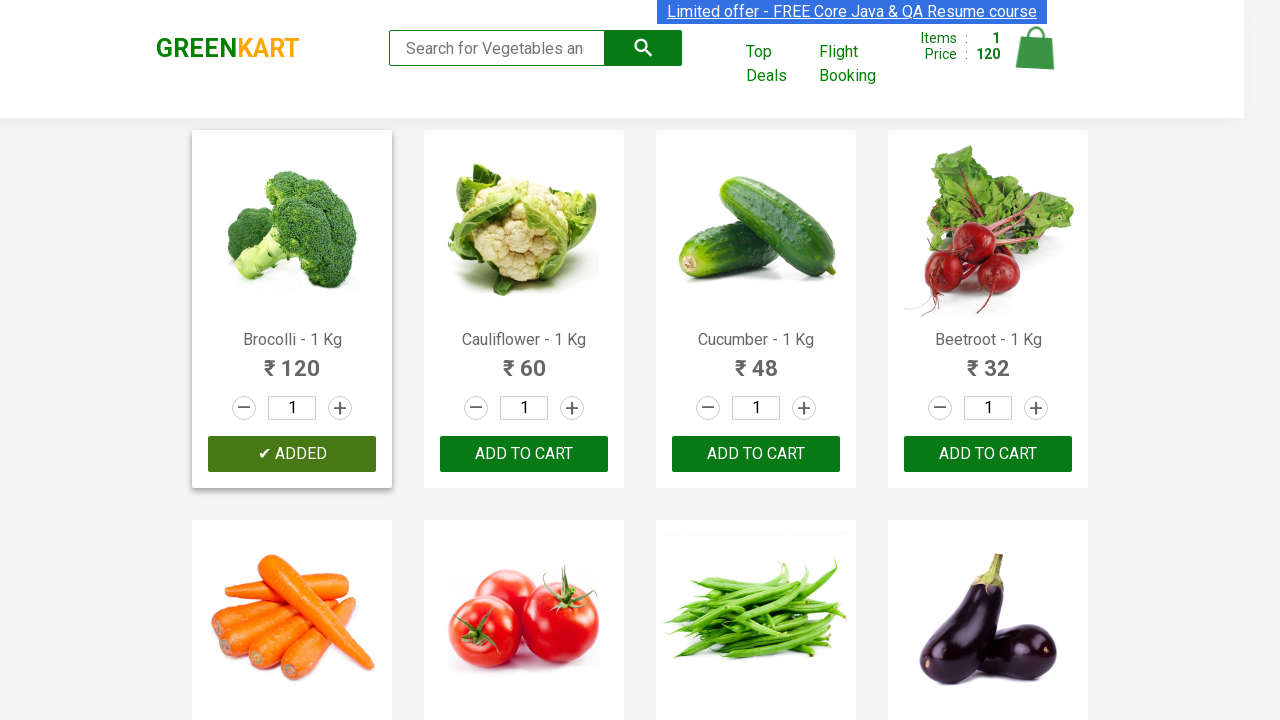

Retrieved product text from product at index 1
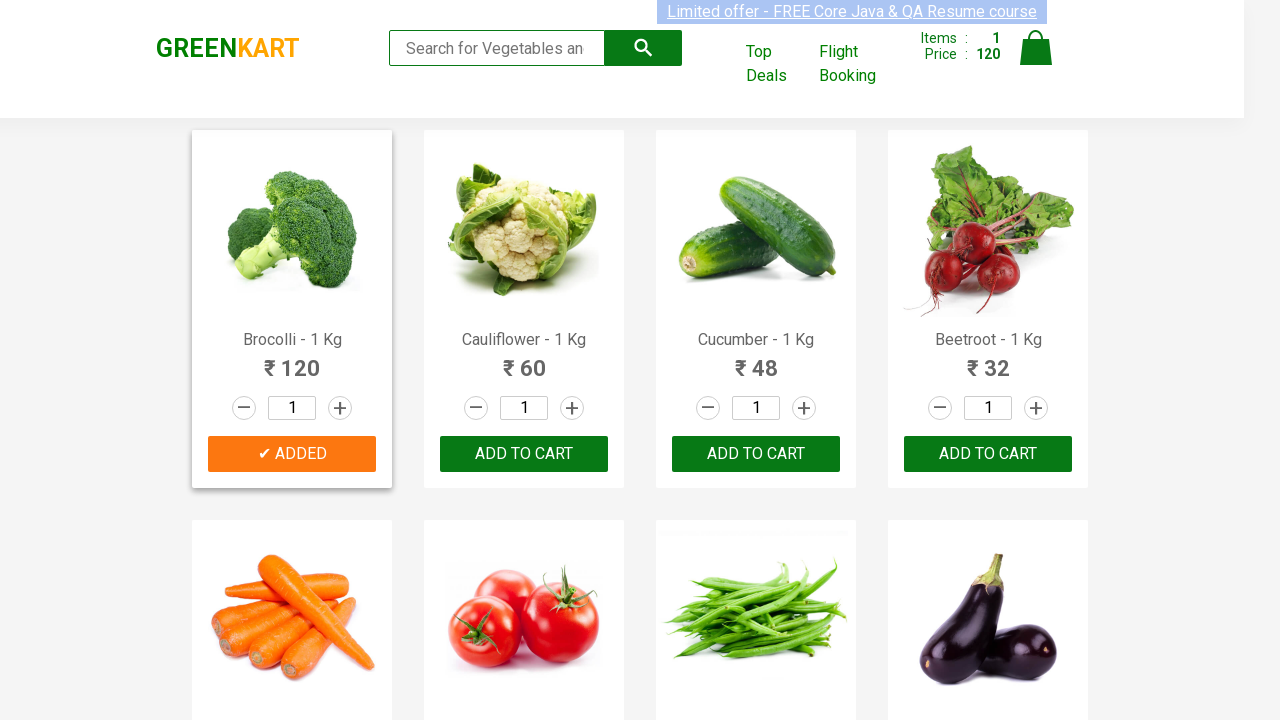

Retrieved product text from product at index 2
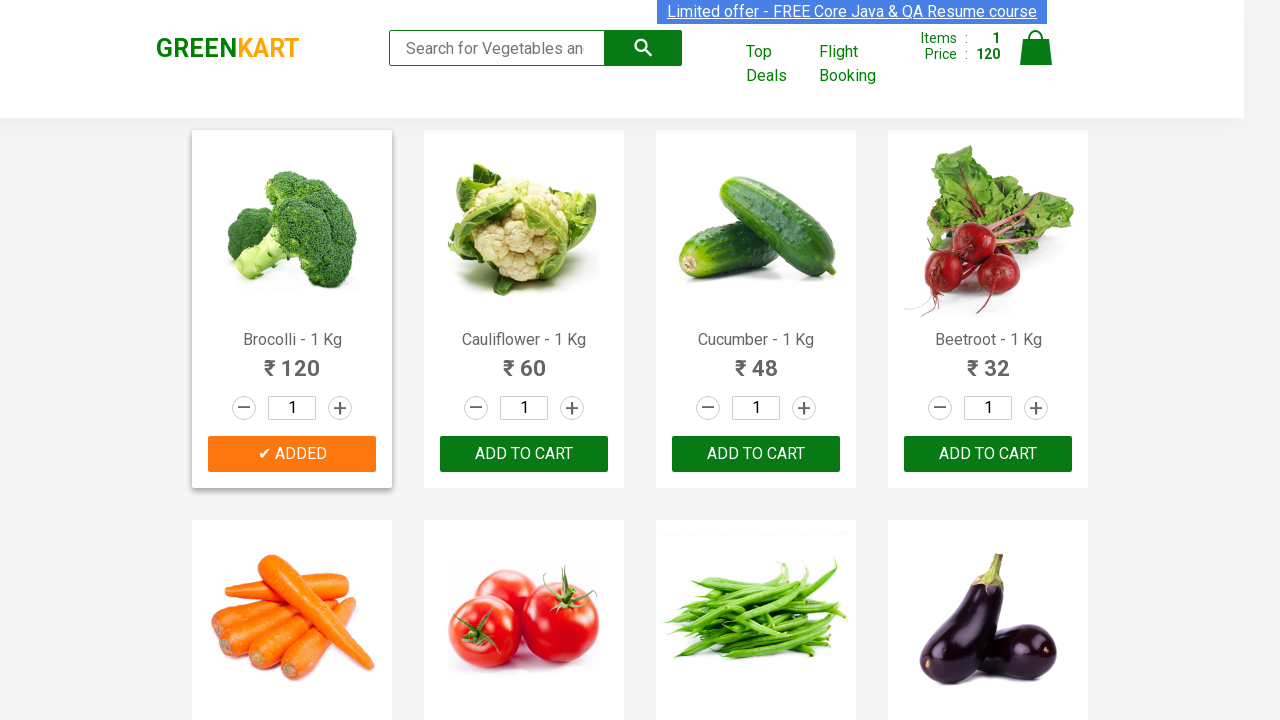

Clicked ADD TO CART button for Cucumber at (988, 454) on xpath=//button[contains(text(),'ADD TO CART')] >> nth=2
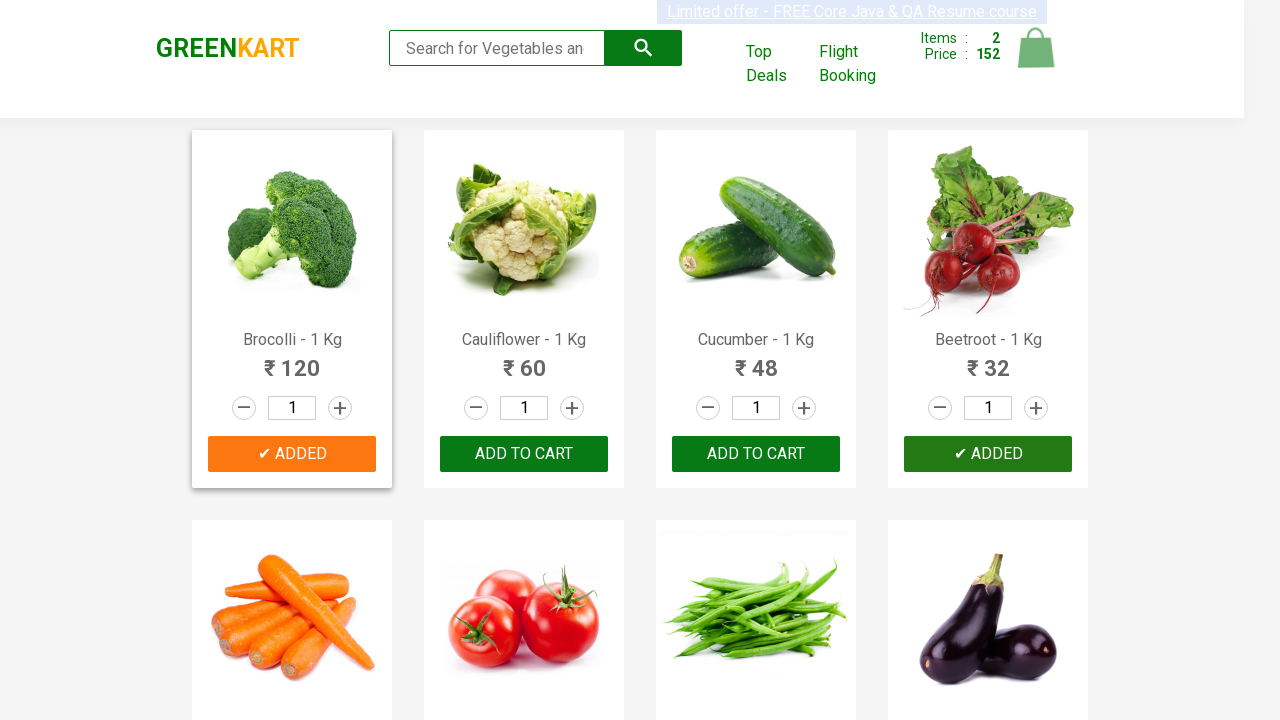

Retrieved product text from product at index 3
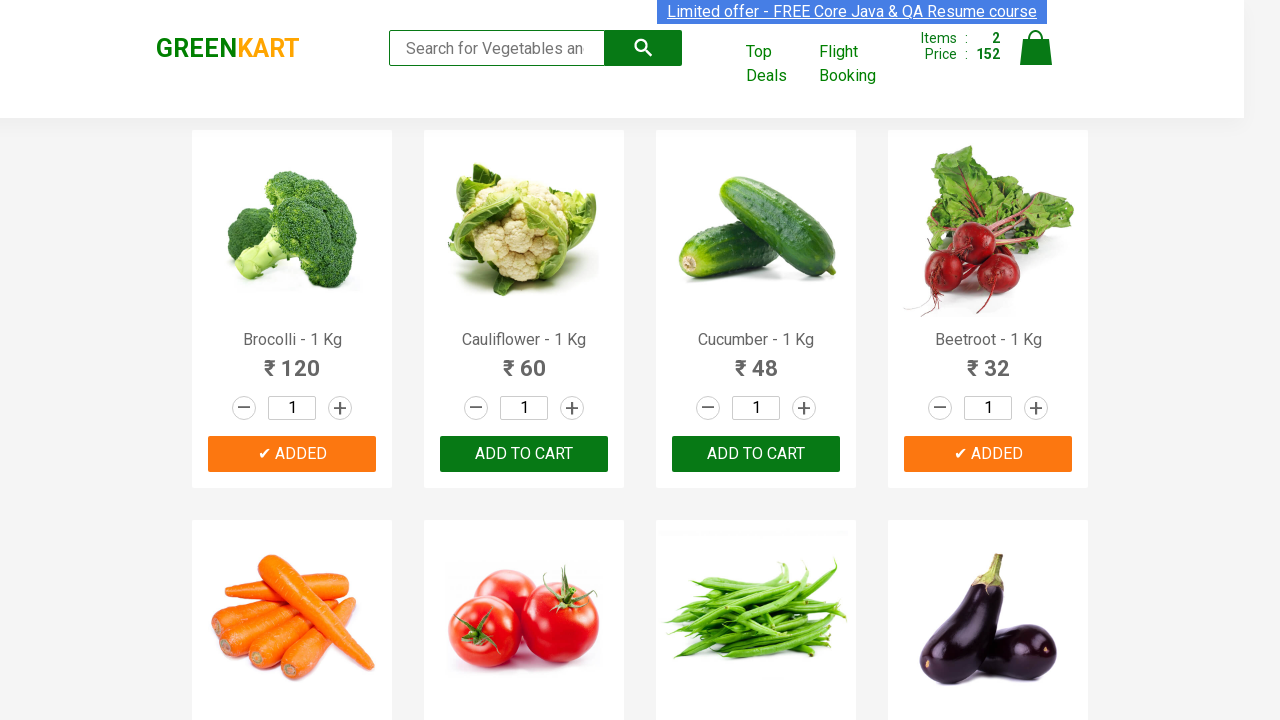

Clicked ADD TO CART button for Beetroot at (524, 360) on xpath=//button[contains(text(),'ADD TO CART')] >> nth=3
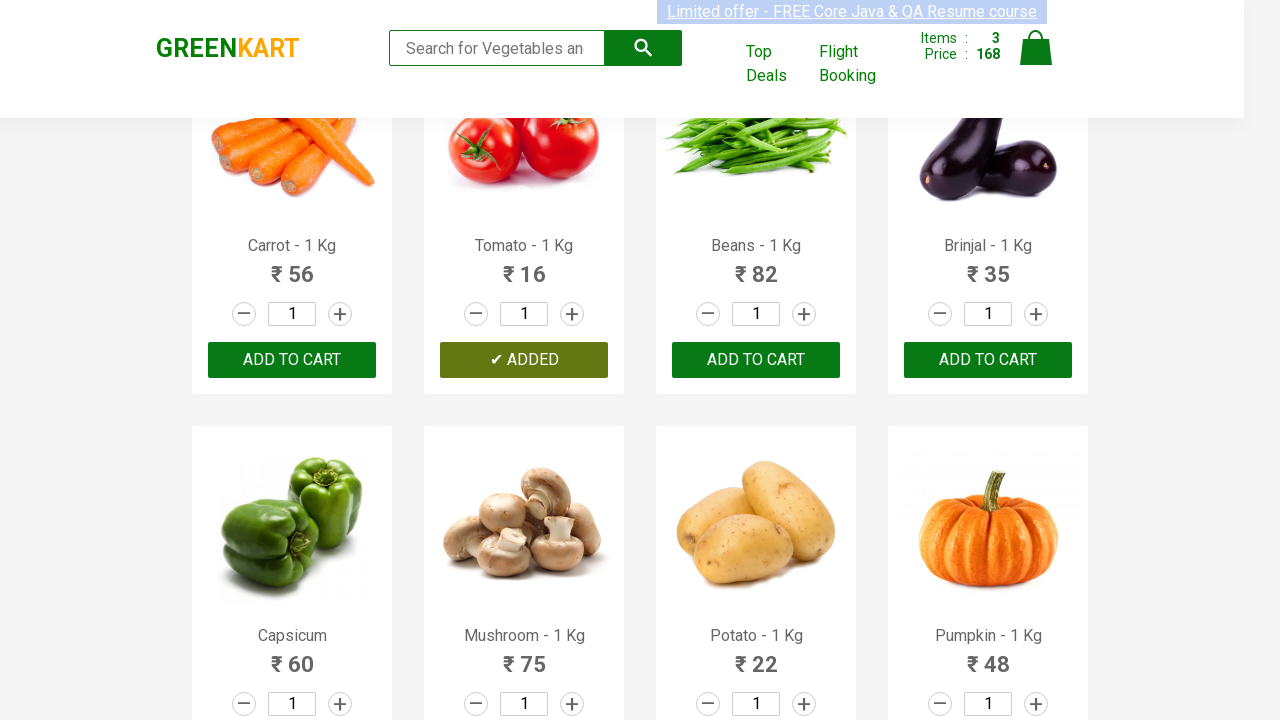

Retrieved cart information text
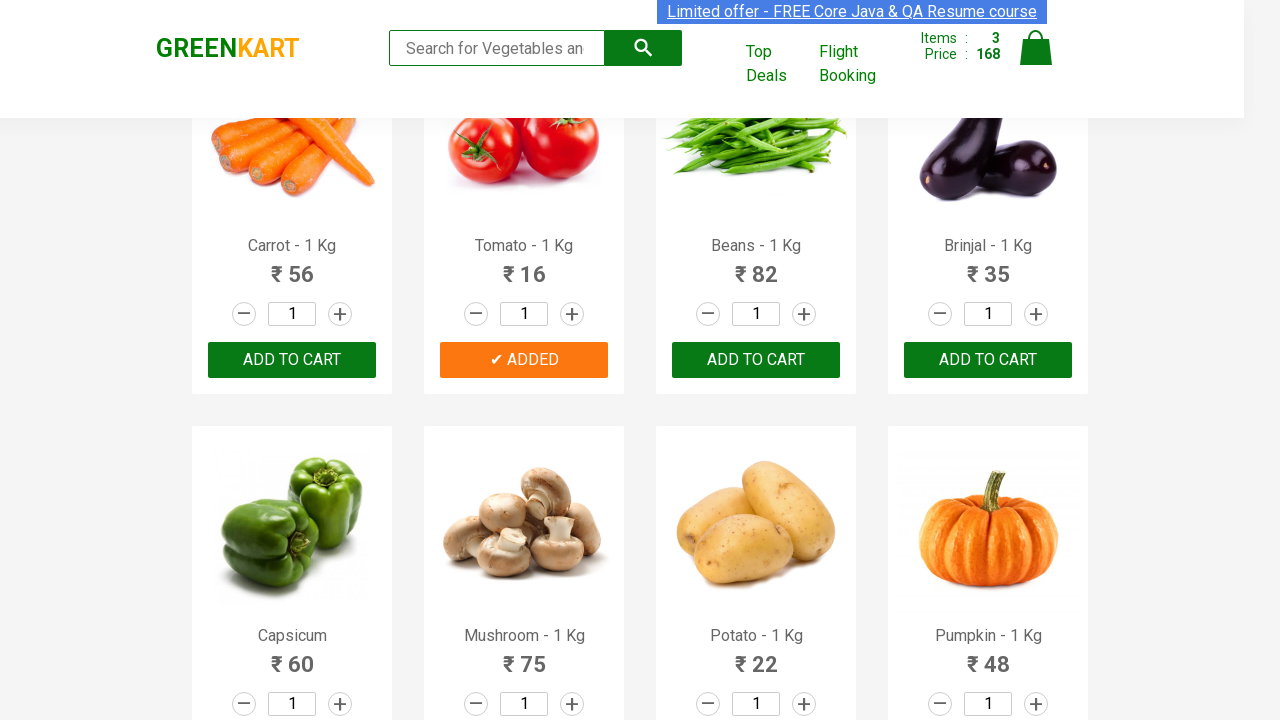

Verified that 3 items are present in the shopping cart
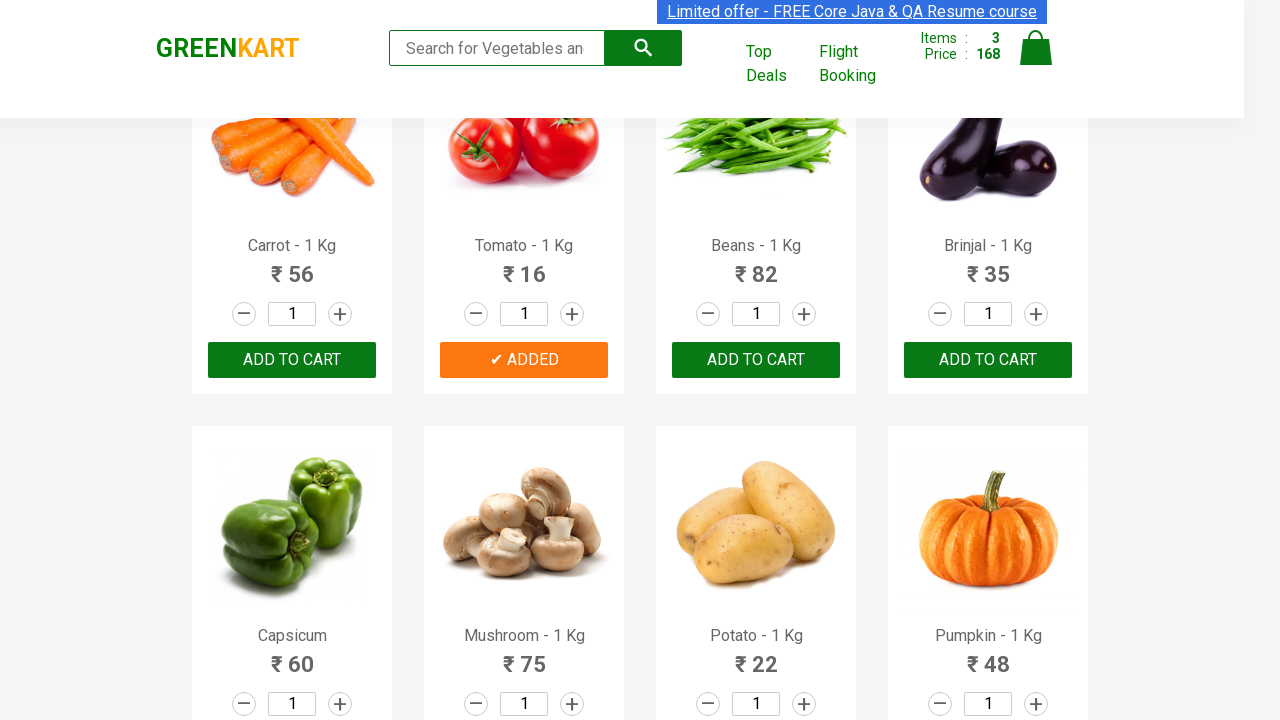

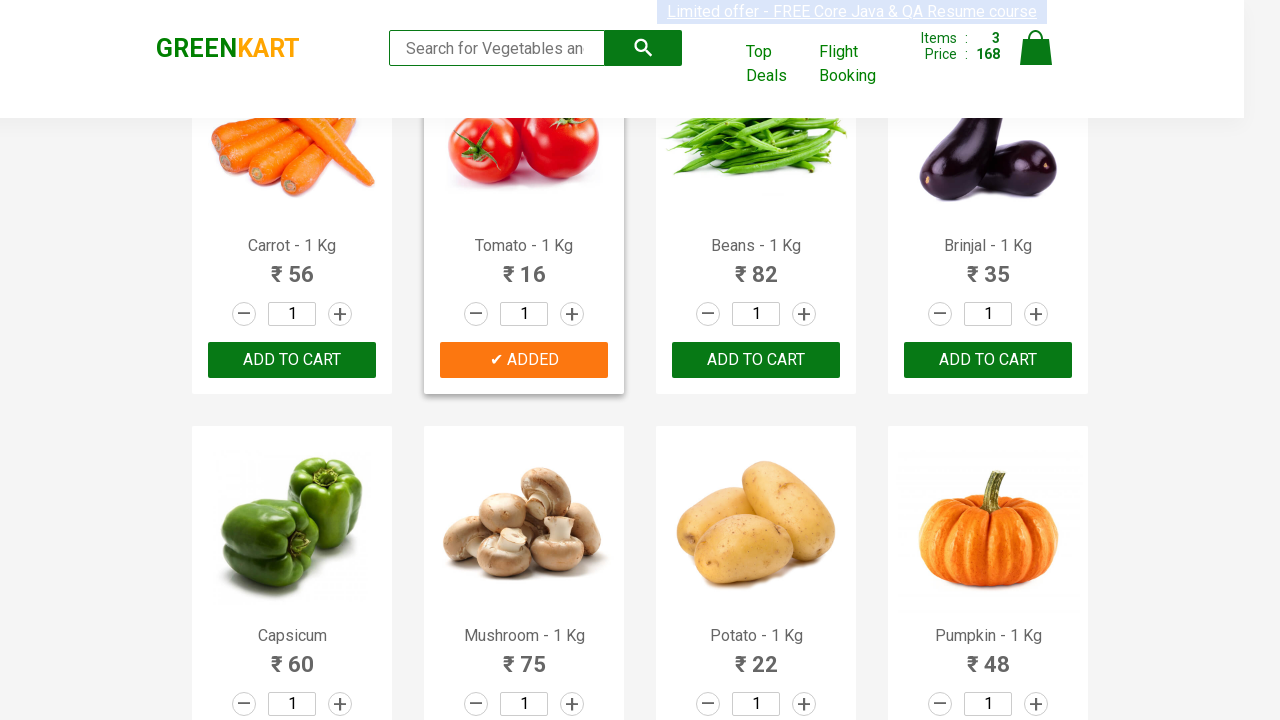